Tests navigation to Getting Started page and verifies the back to editor link appears

Starting URL: https://dotnetfiddle.net/

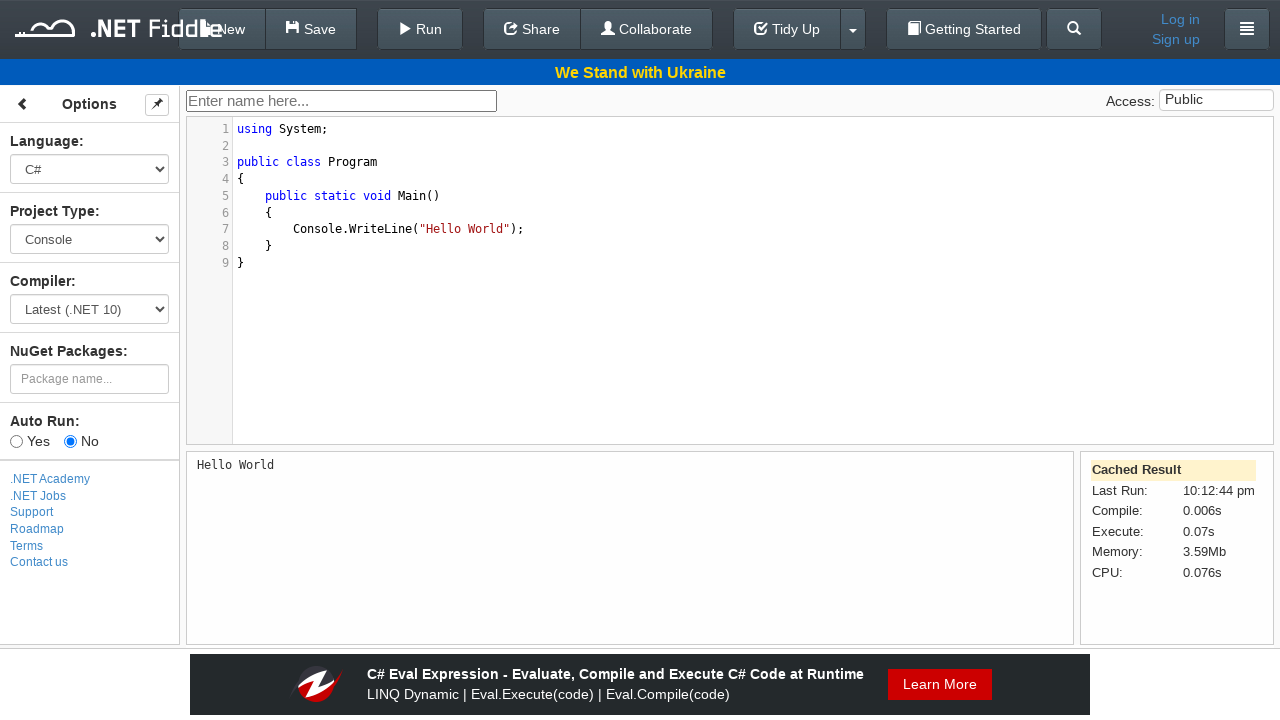

Clicked Getting Started button in top navigation at (964, 29) on xpath=//*[@id='top-navbar']/div[2]/div[2]/div[5]/a
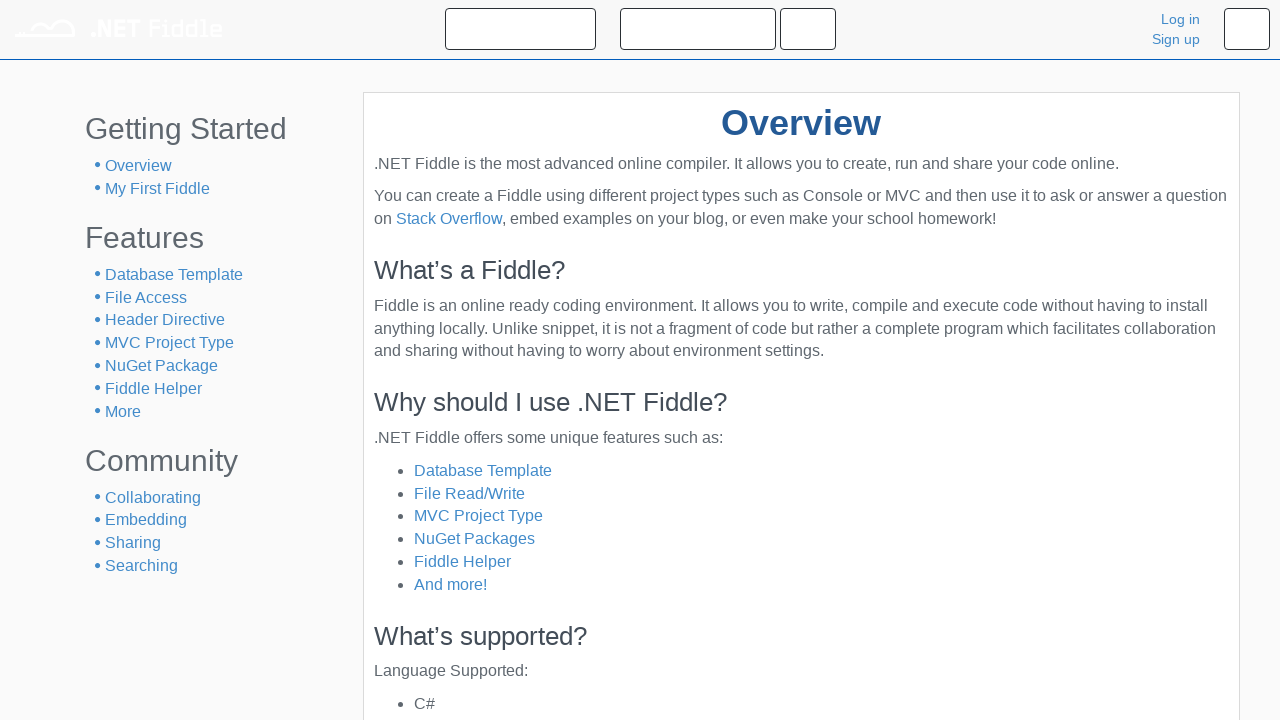

Back to editor link appeared on Getting Started page
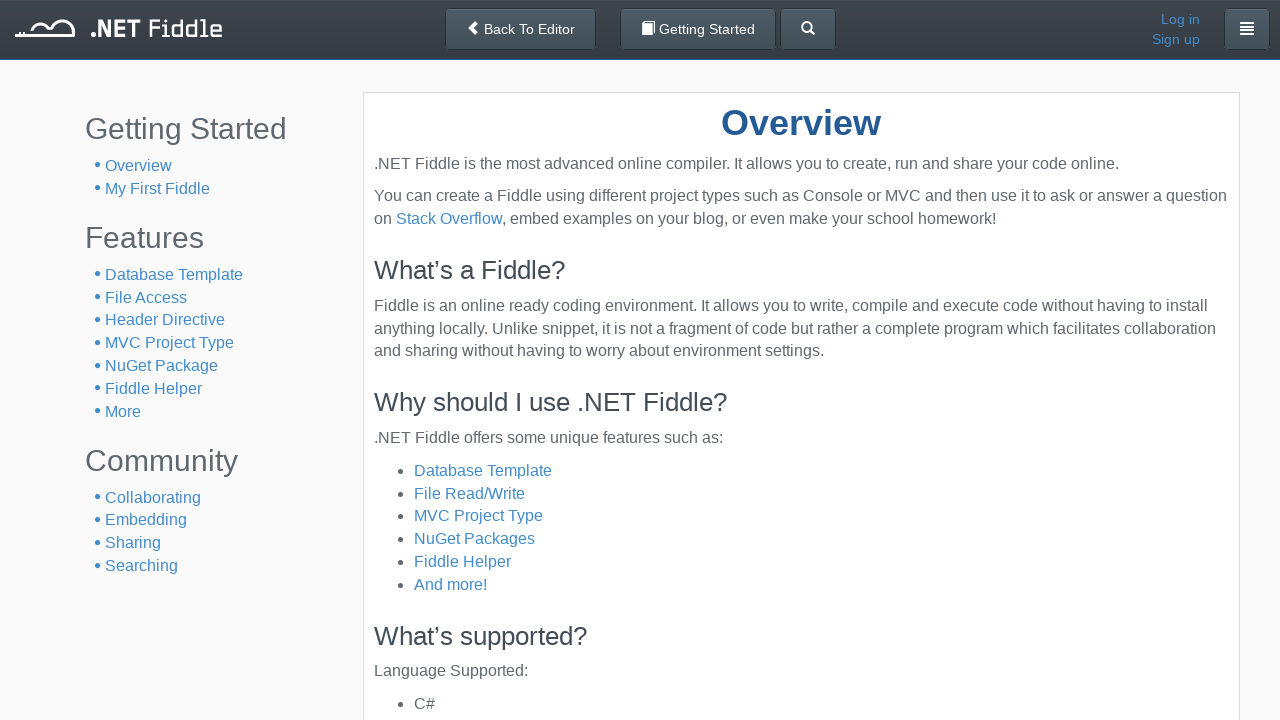

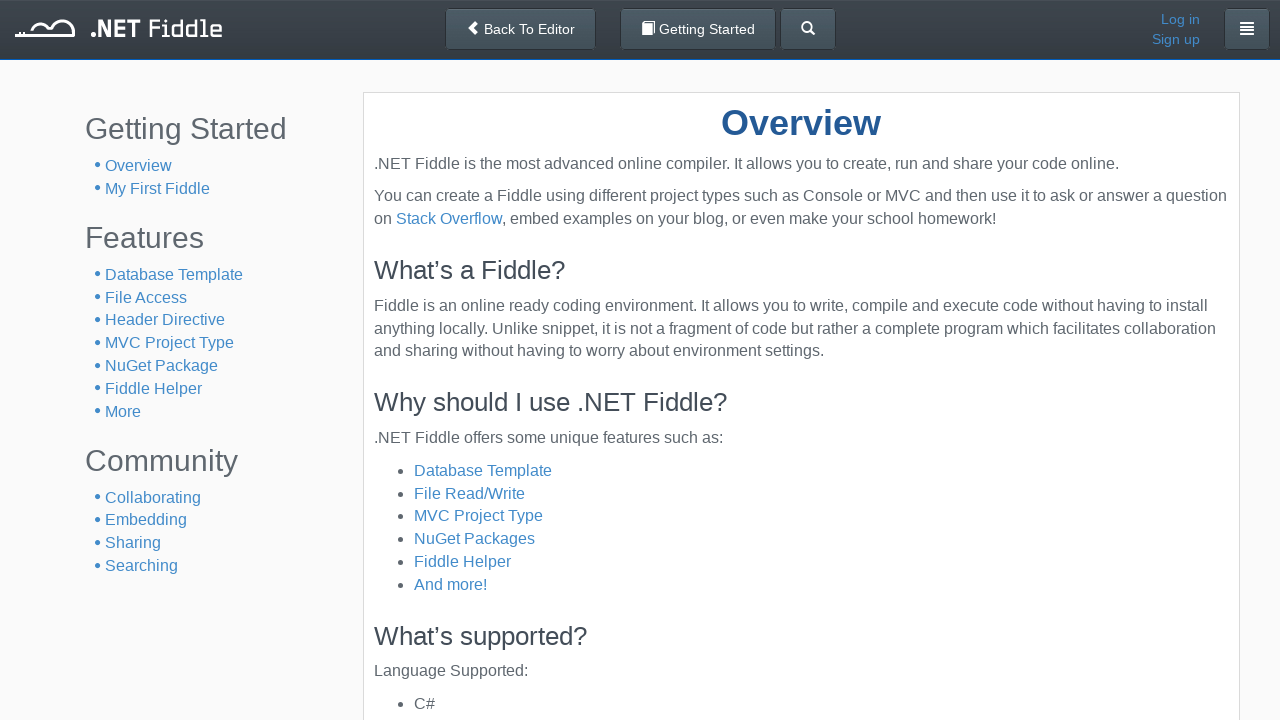